Tests a math challenge form by reading a value from the page, calculating a mathematical function (log of |12*sin(x)|), filling in the answer, checking required checkboxes, and submitting the form.

Starting URL: https://suninjuly.github.io/math.html

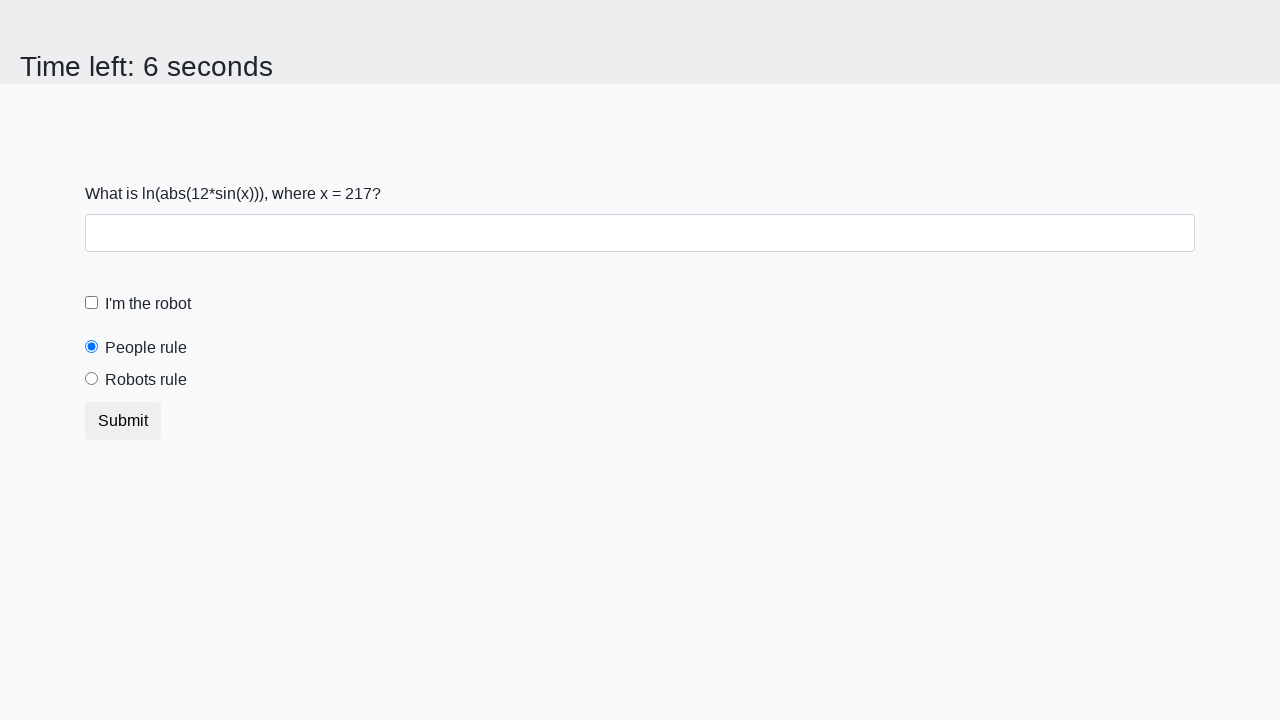

Located the x value input element
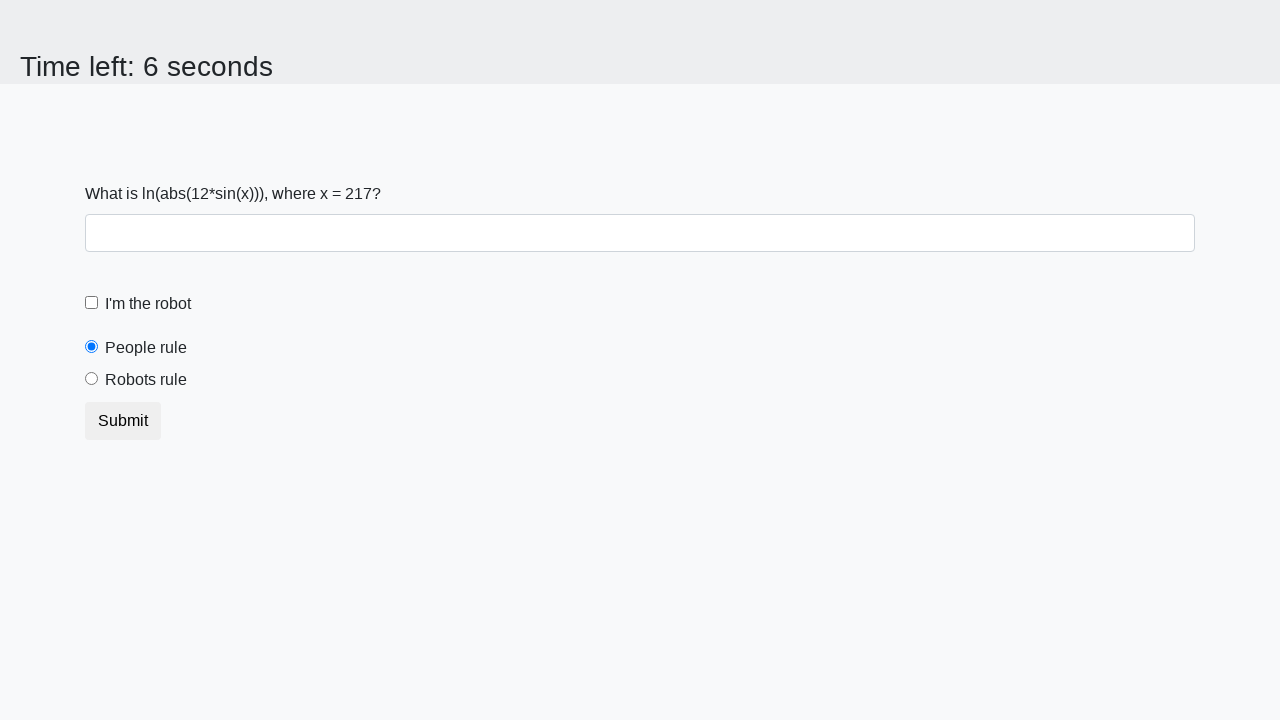

Extracted x value from page: 217
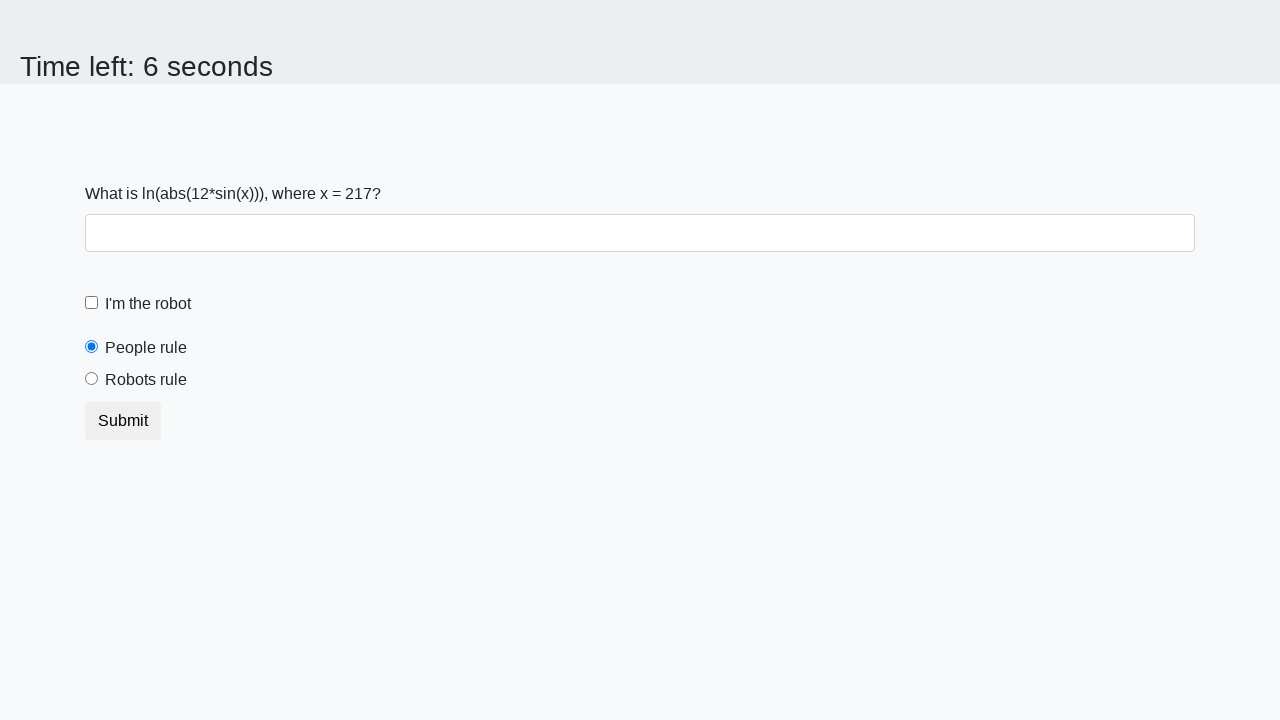

Calculated answer using log(|12*sin(x)|): 1.0068548717407322
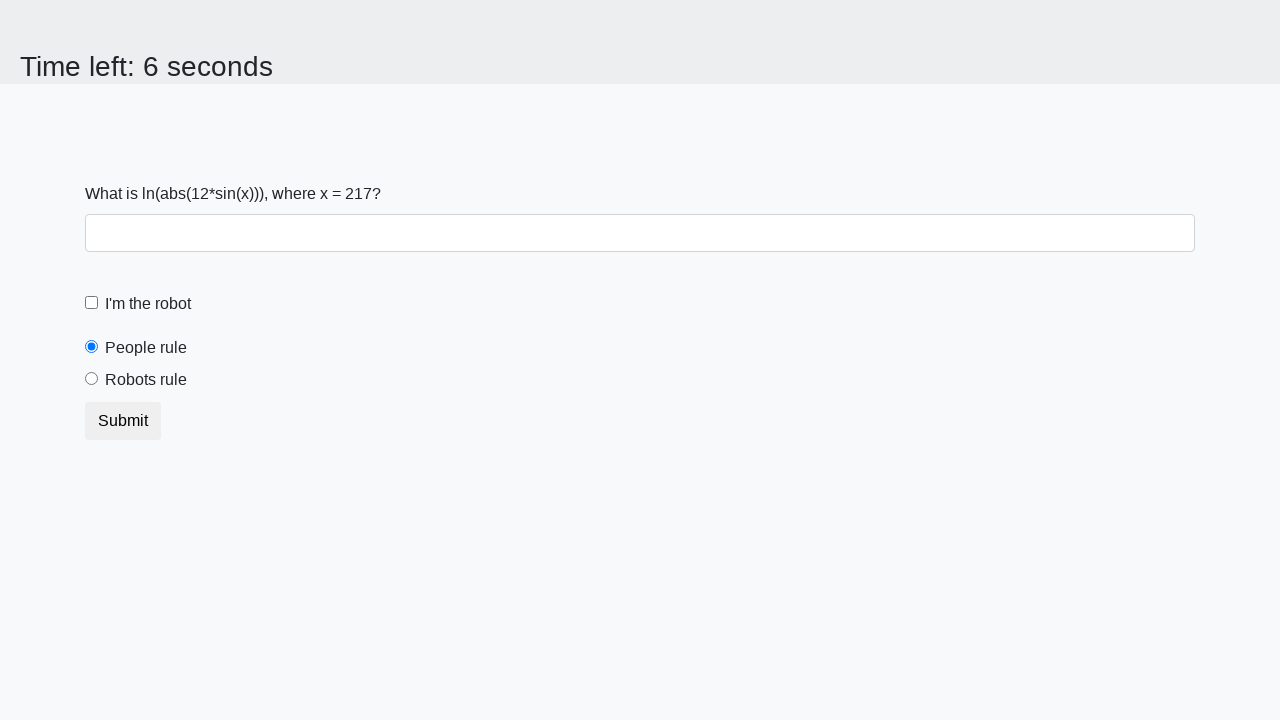

Filled answer field with calculated value: 1.0068548717407322 on #answer
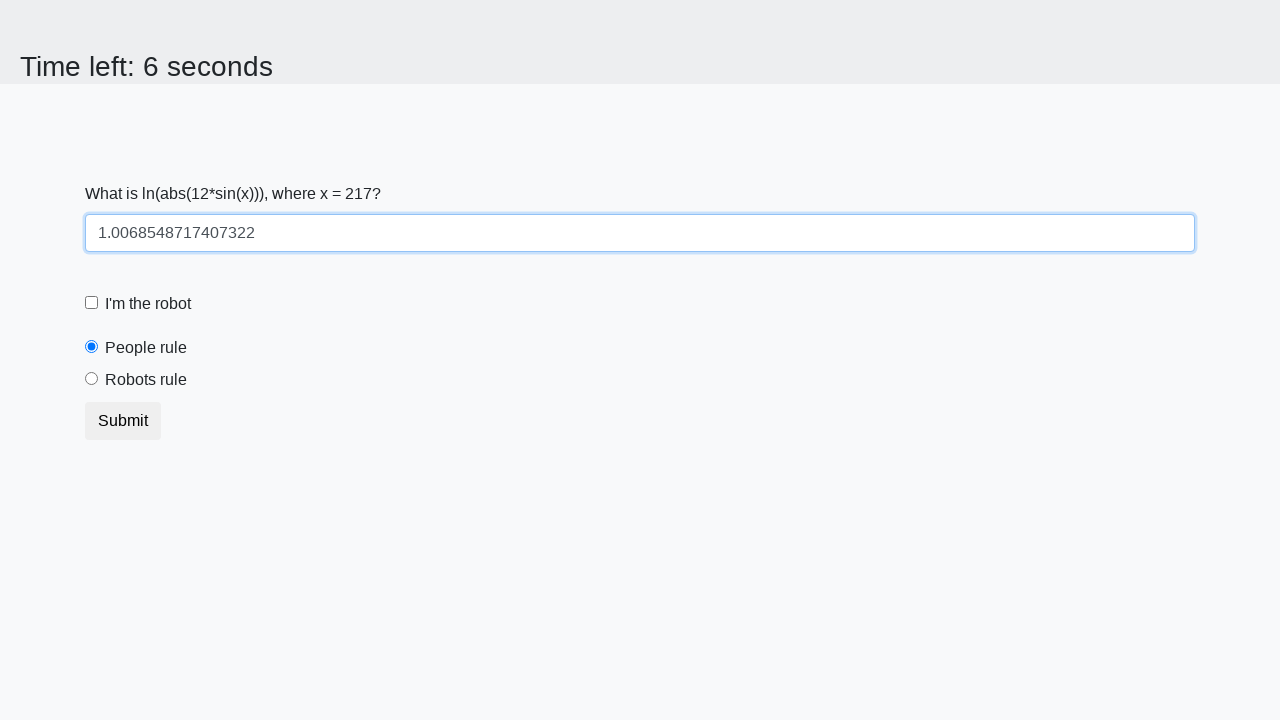

Checked the robot checkbox at (92, 303) on #robotCheckbox
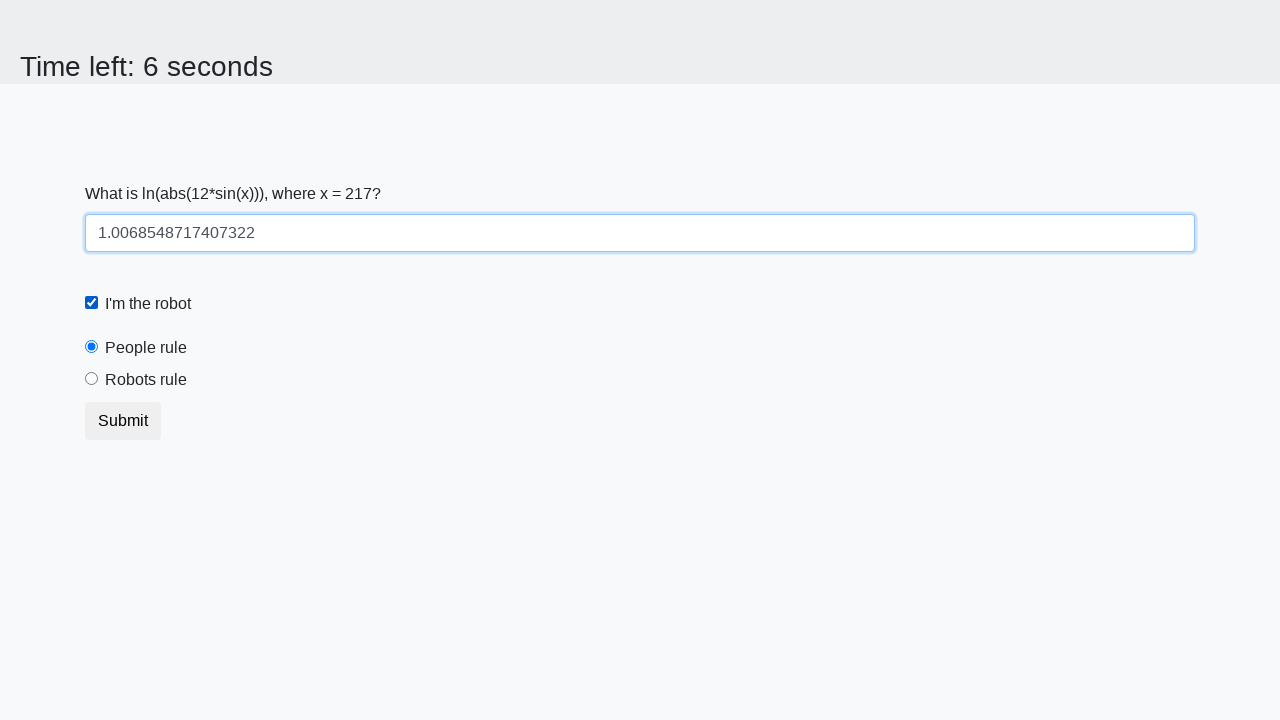

Checked the robots rule checkbox at (92, 379) on #robotsRule
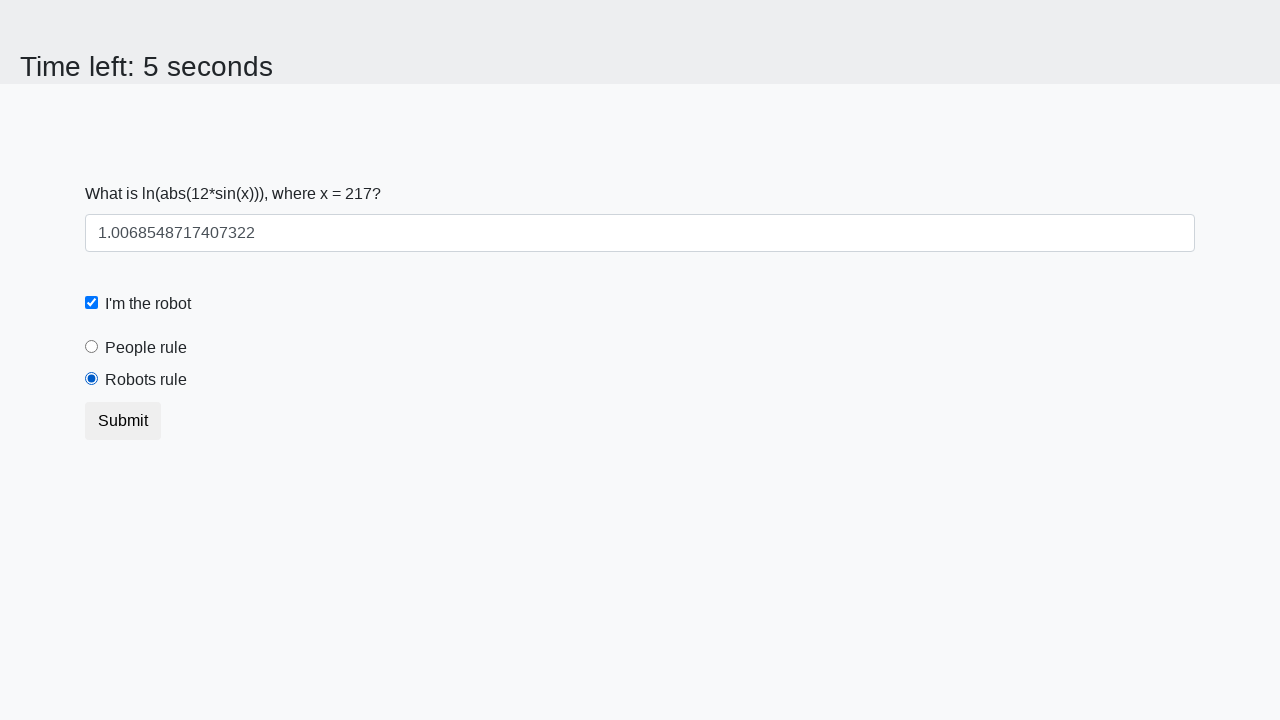

Submitted the math challenge form at (123, 421) on button.btn
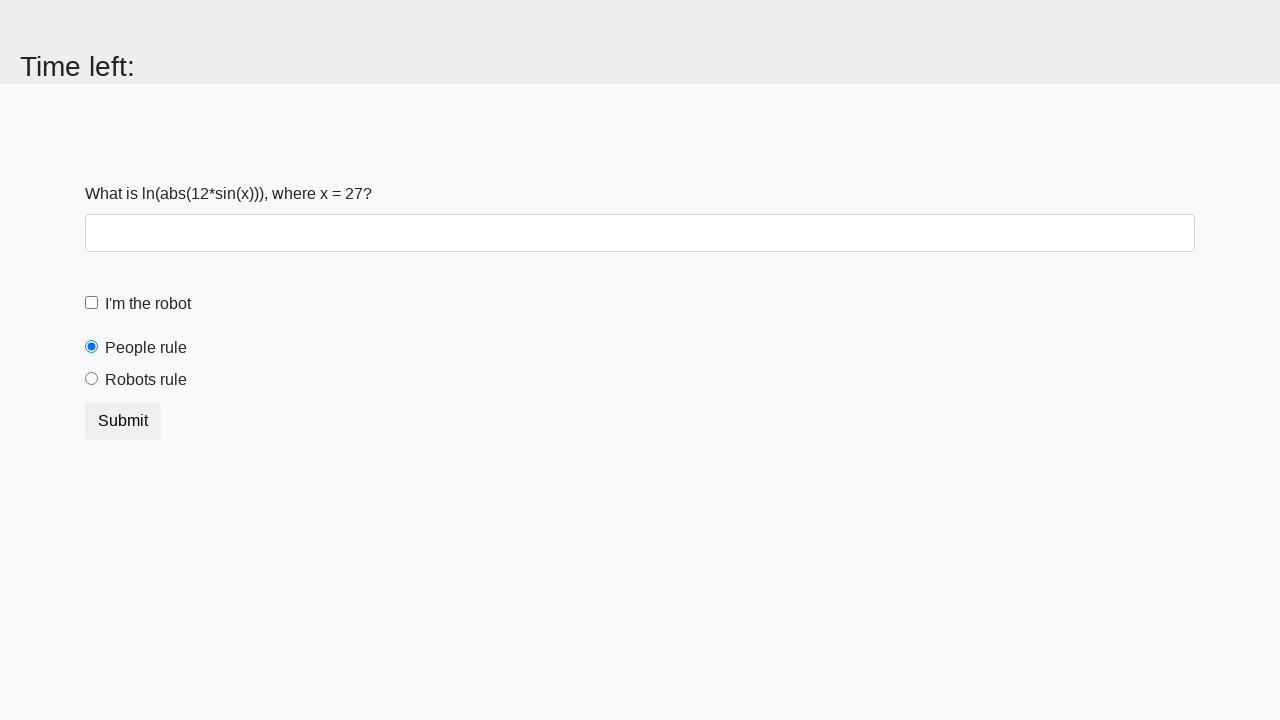

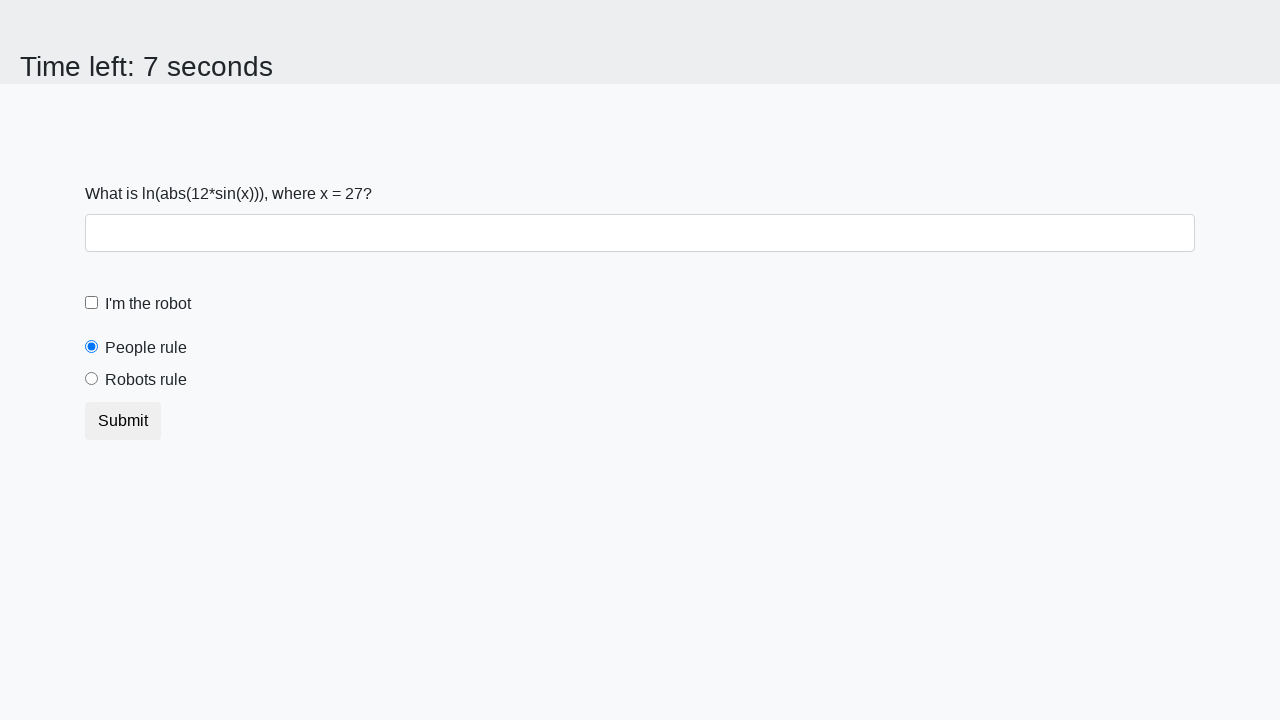